Tests downloading multiple JPG files by clicking all links that end with .jpg extension on the download page.

Starting URL: https://the-internet.herokuapp.com/download

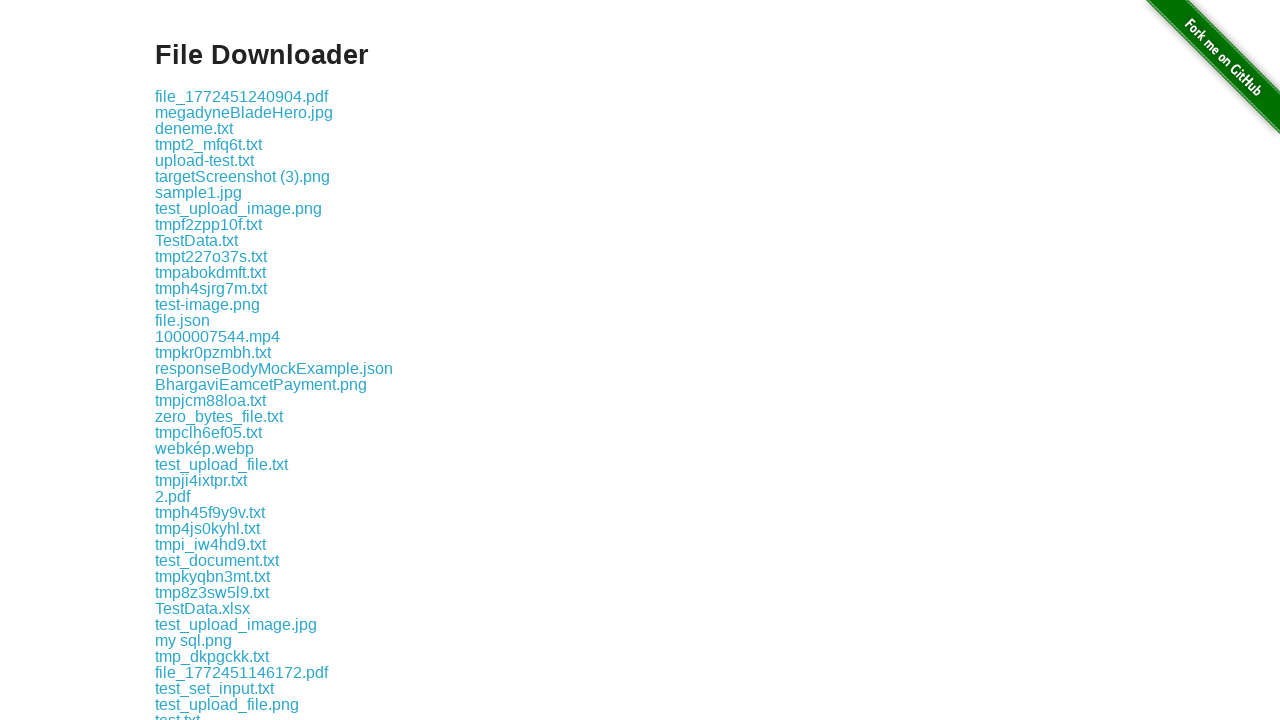

Navigated to download page
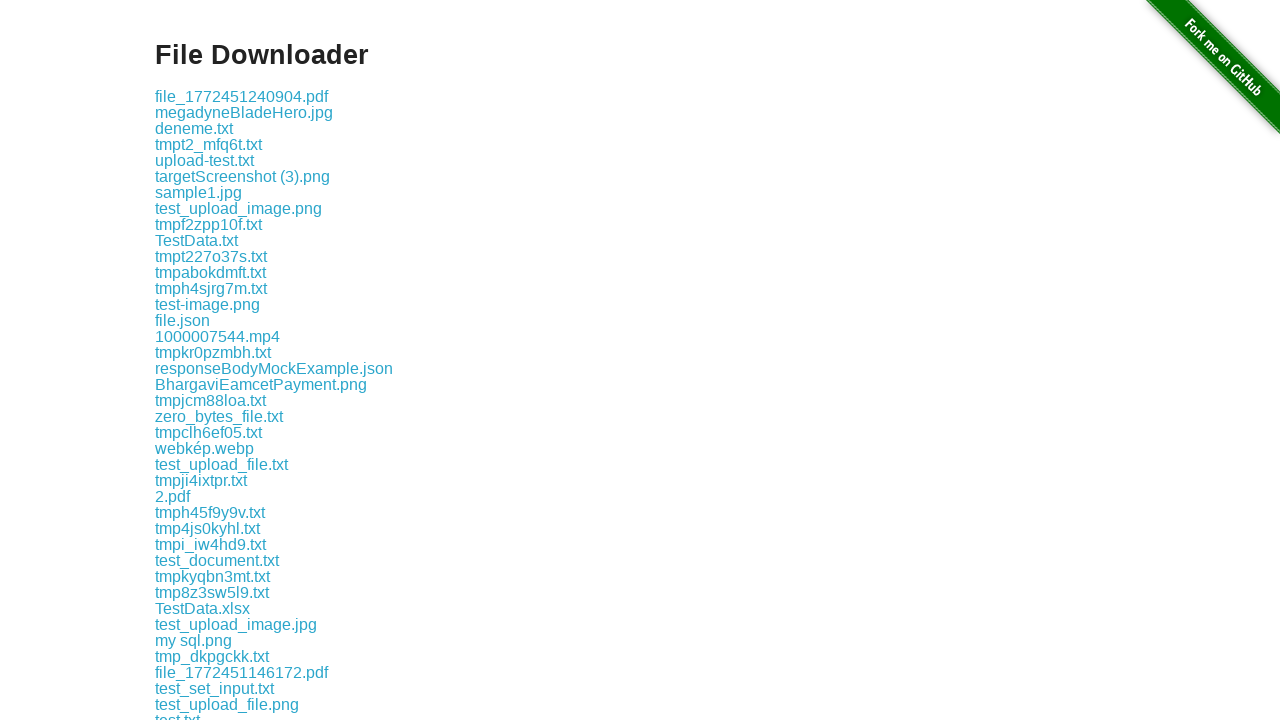

Located all JPG file download links
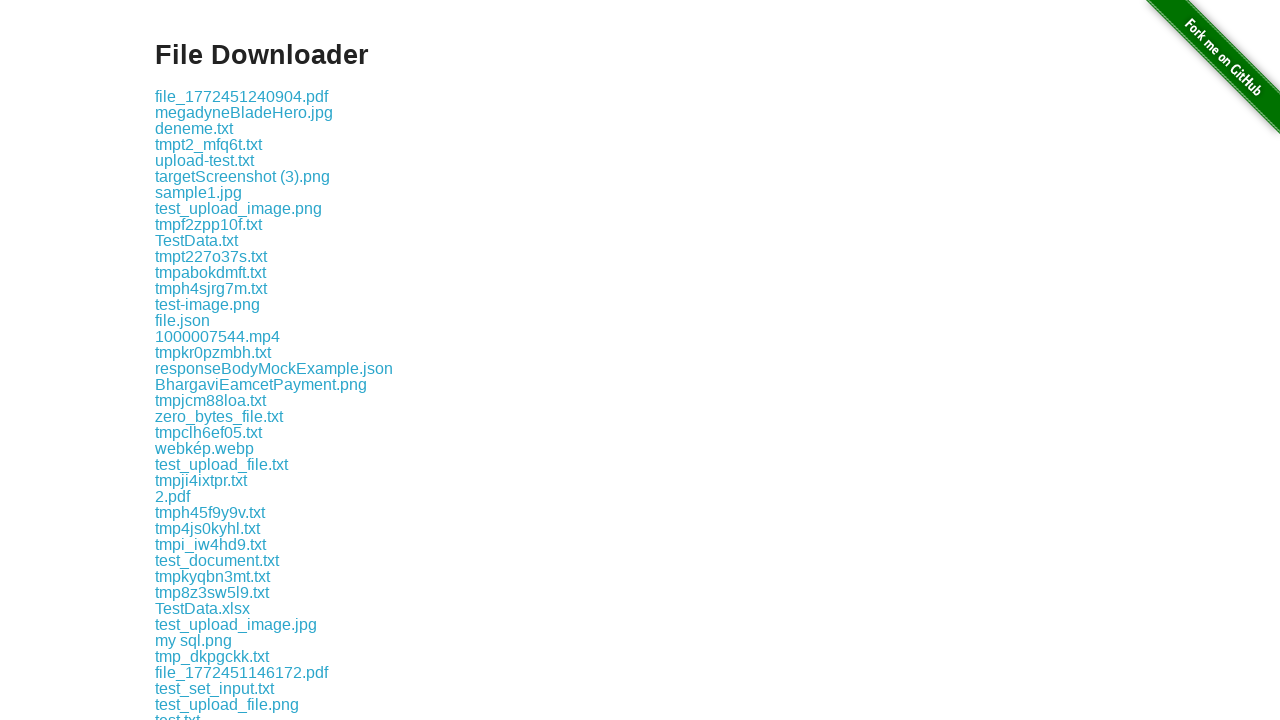

Found 9 JPG files available for download
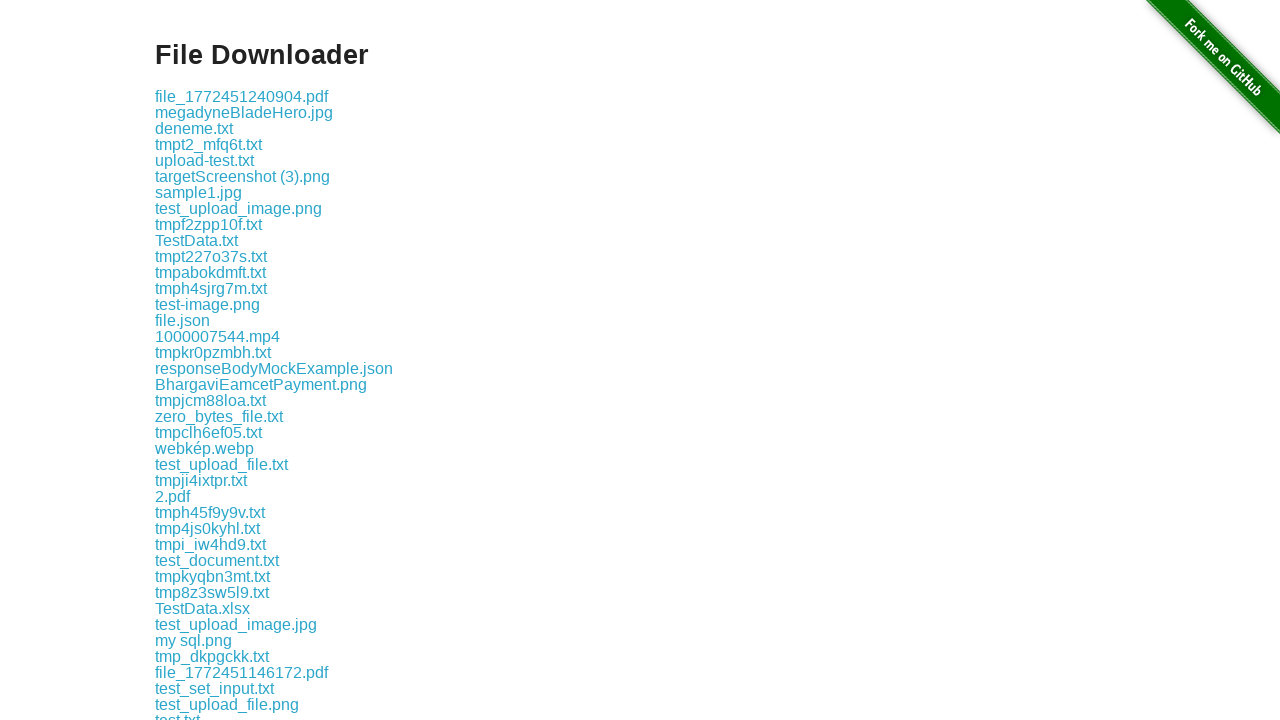

Clicked JPG file 1 of 9 to download at (244, 112) on a[href$='.jpg'] >> nth=0
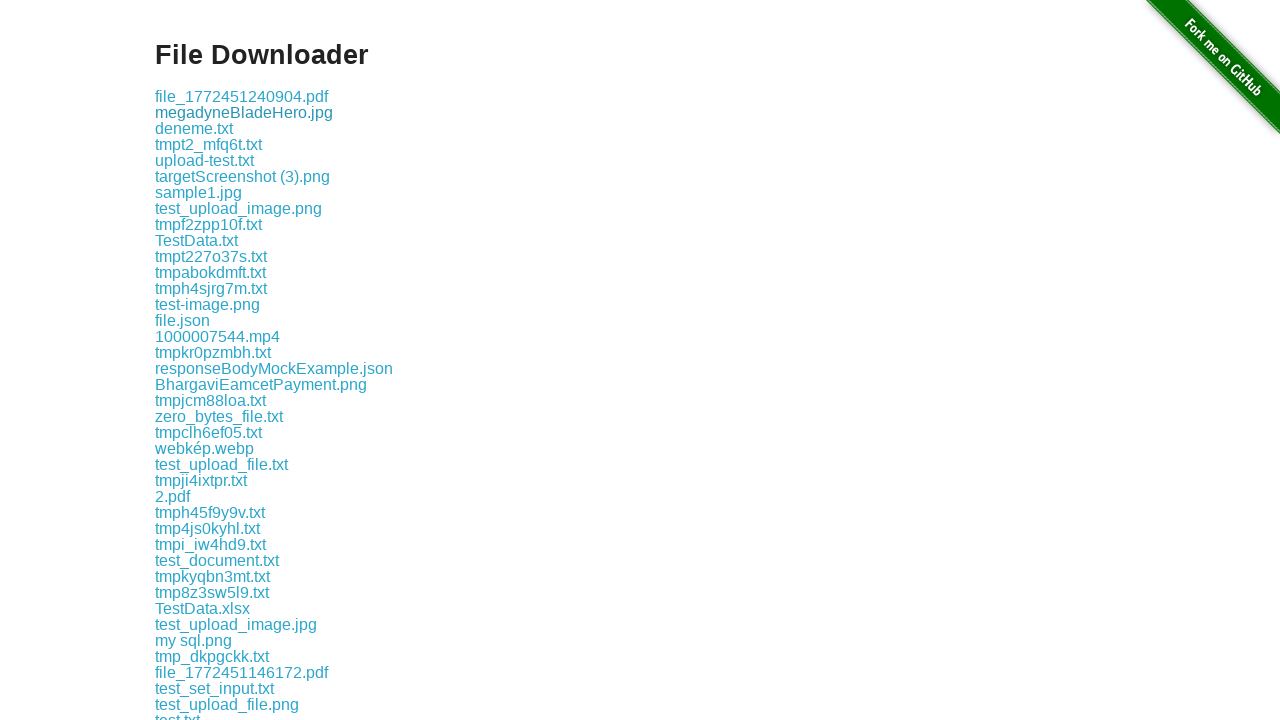

Waited 500ms before downloading next JPG file
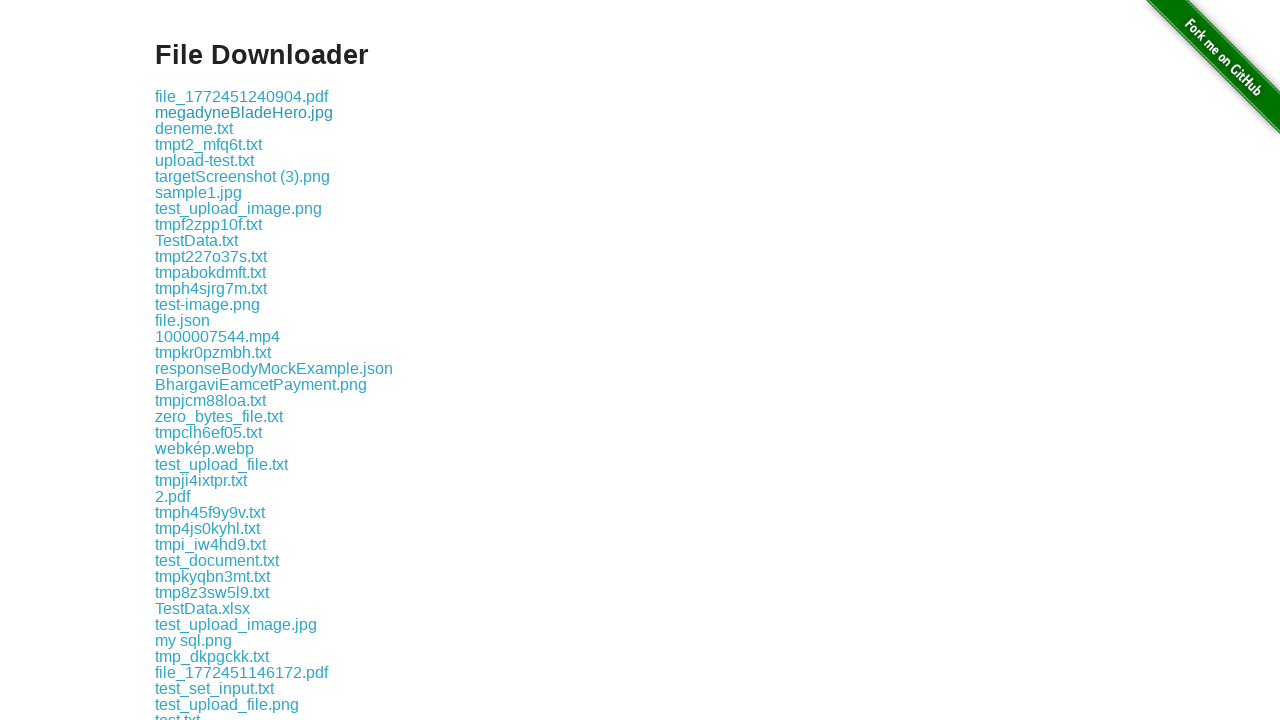

Clicked JPG file 2 of 9 to download at (198, 192) on a[href$='.jpg'] >> nth=1
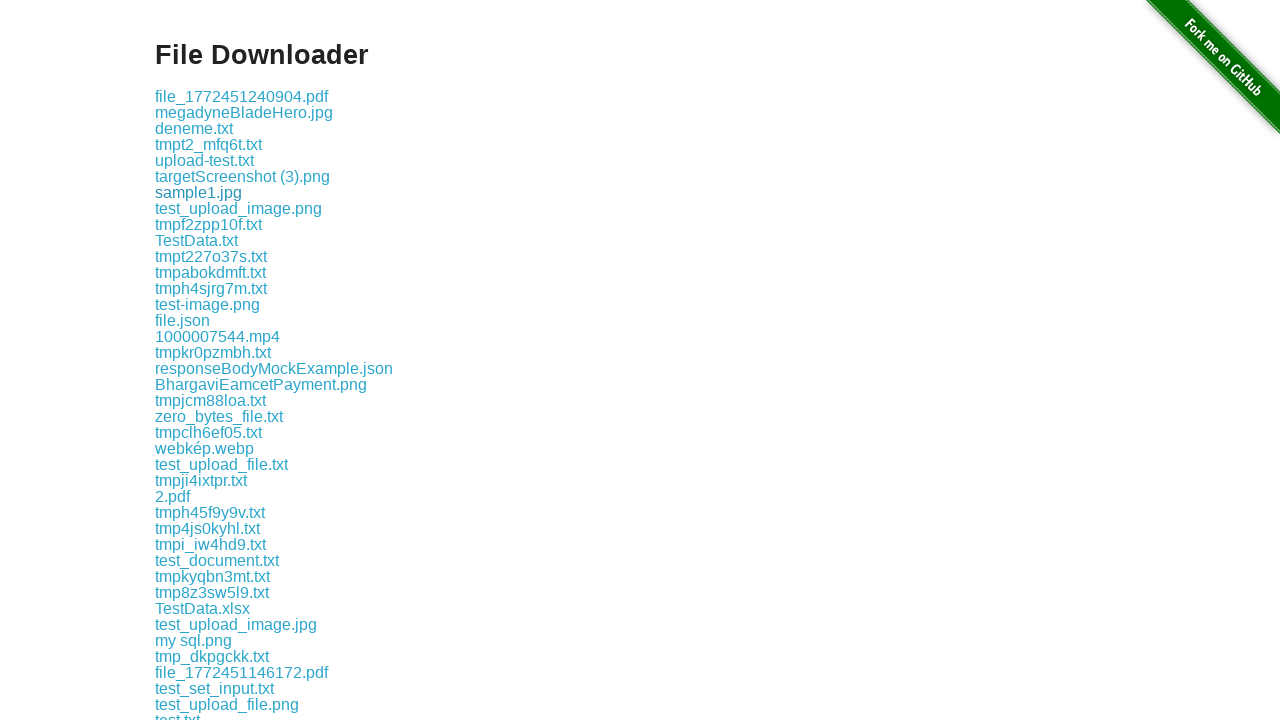

Waited 500ms before downloading next JPG file
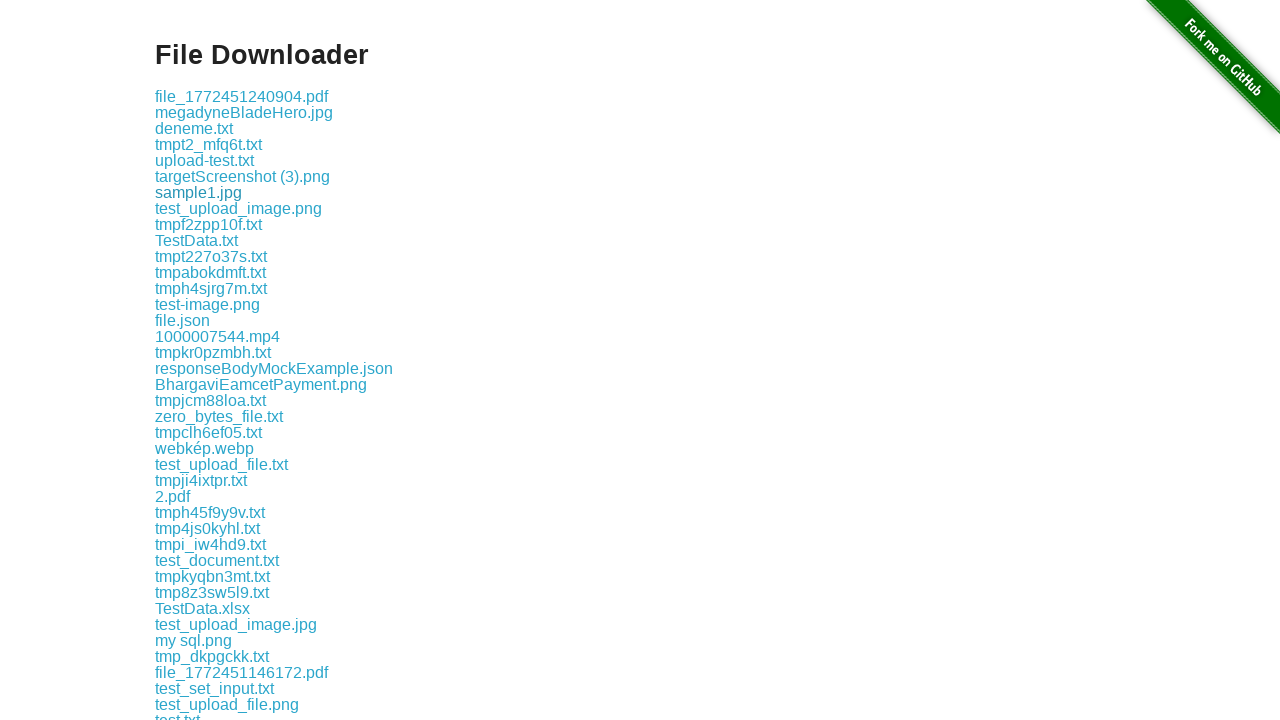

Clicked JPG file 3 of 9 to download at (236, 624) on a[href$='.jpg'] >> nth=2
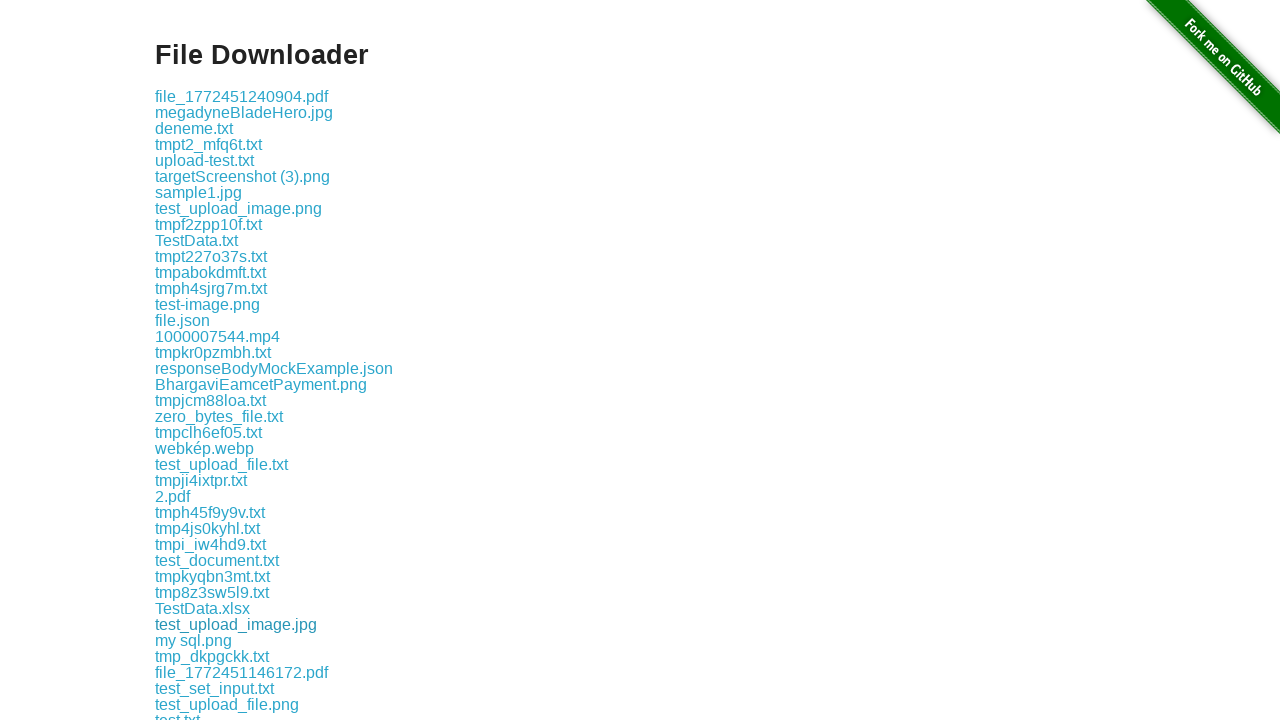

Waited 500ms before downloading next JPG file
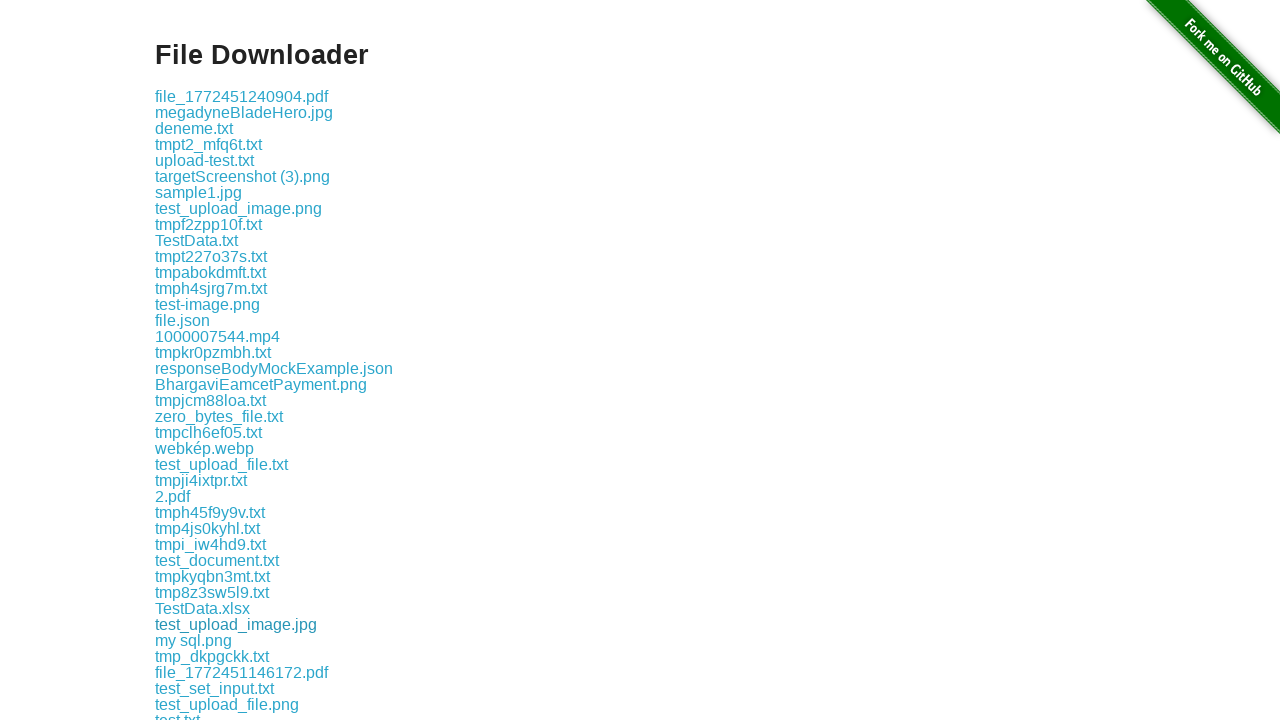

Clicked JPG file 4 of 9 to download at (188, 360) on a[href$='.jpg'] >> nth=3
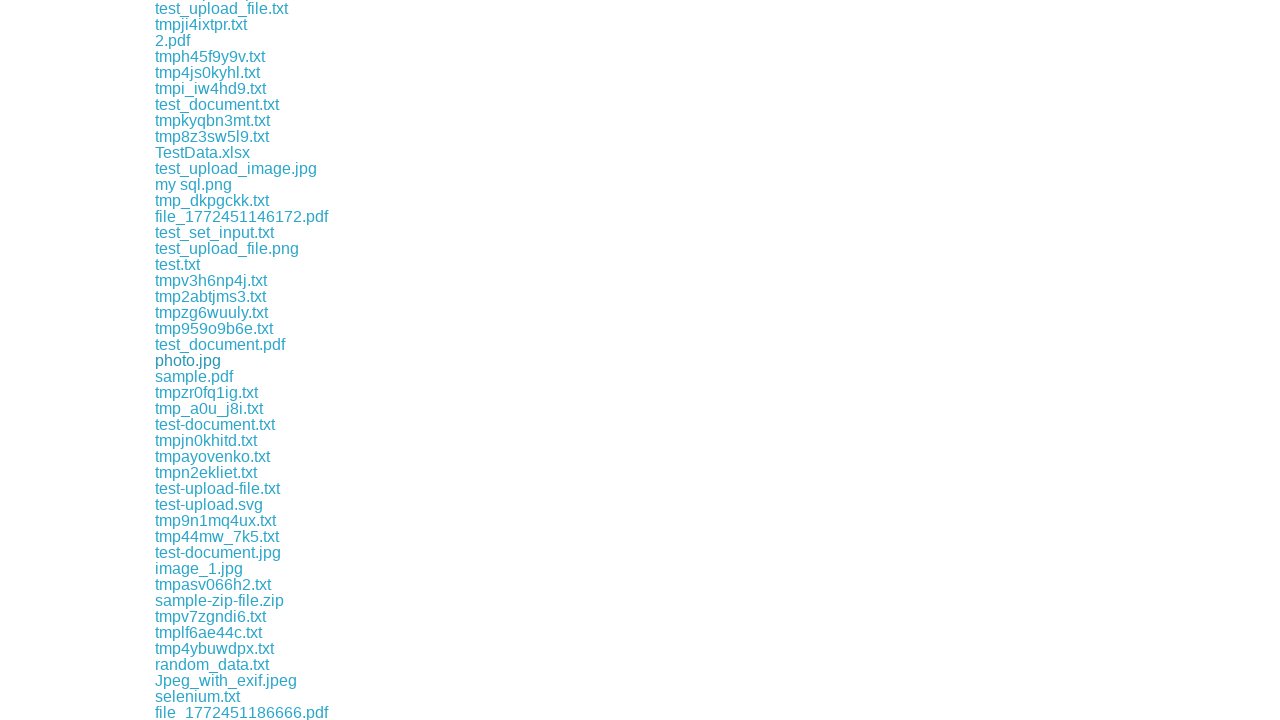

Waited 500ms before downloading next JPG file
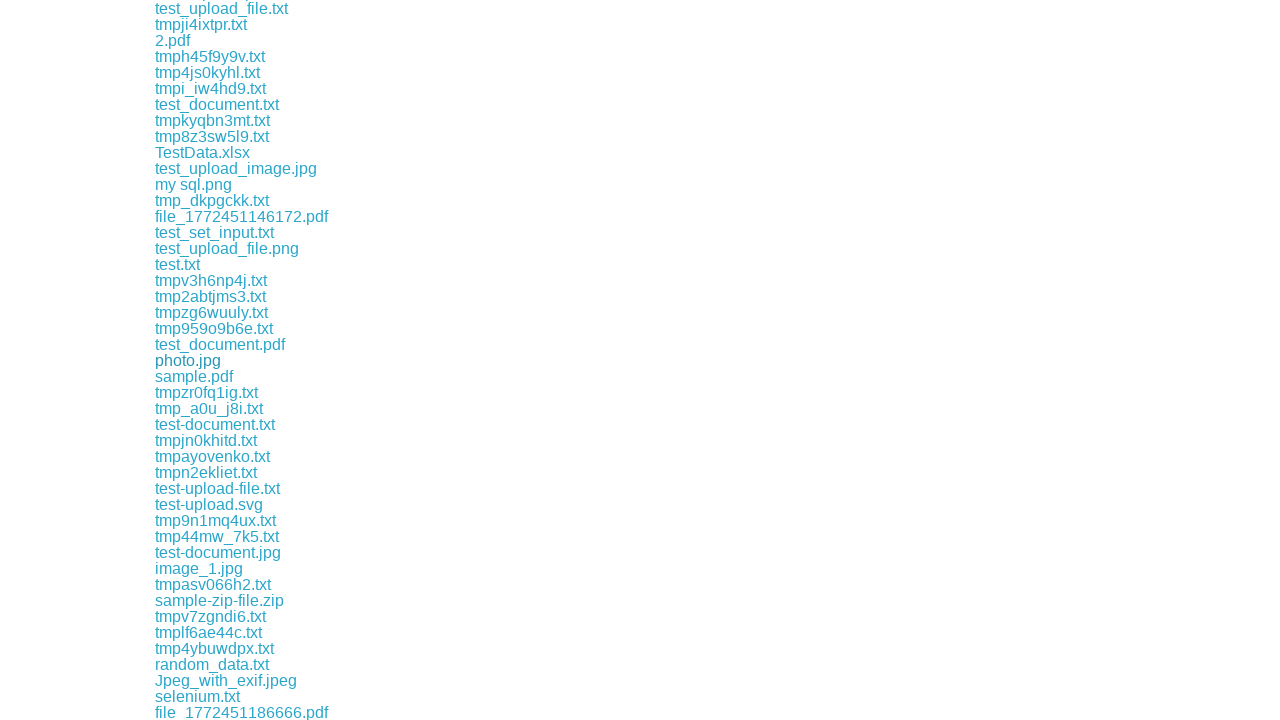

Clicked JPG file 5 of 9 to download at (218, 552) on a[href$='.jpg'] >> nth=4
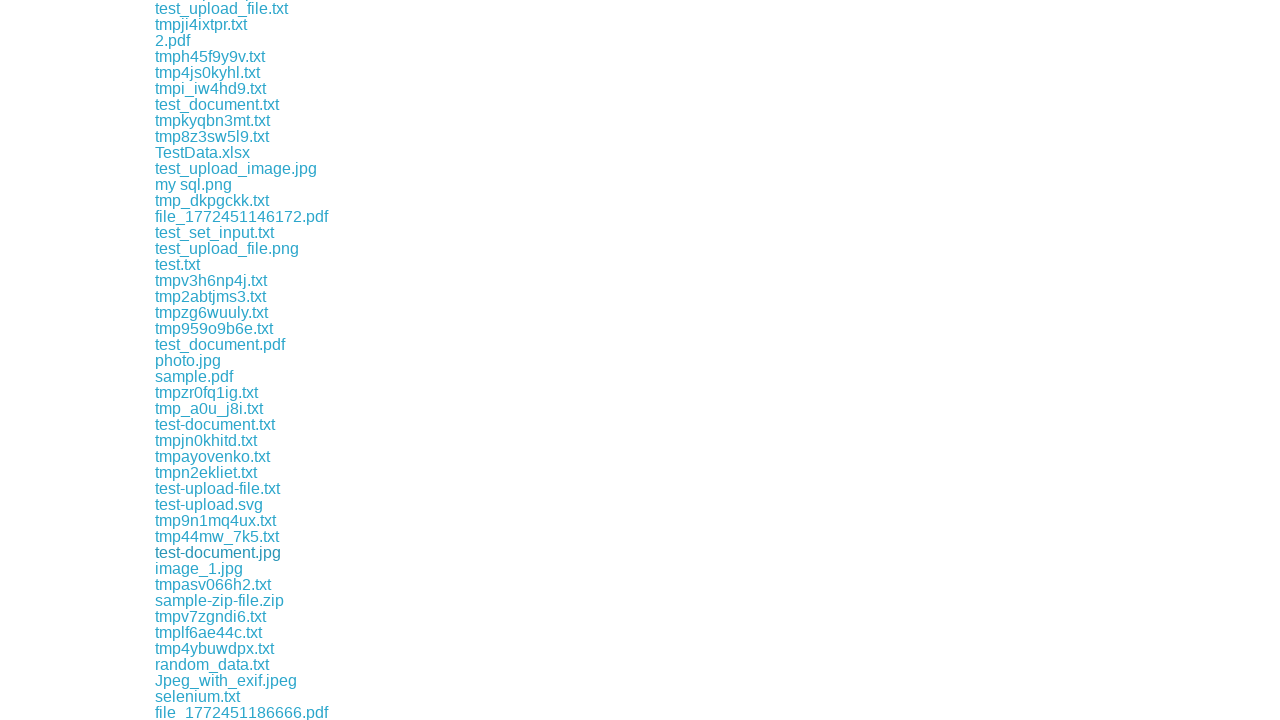

Waited 500ms before downloading next JPG file
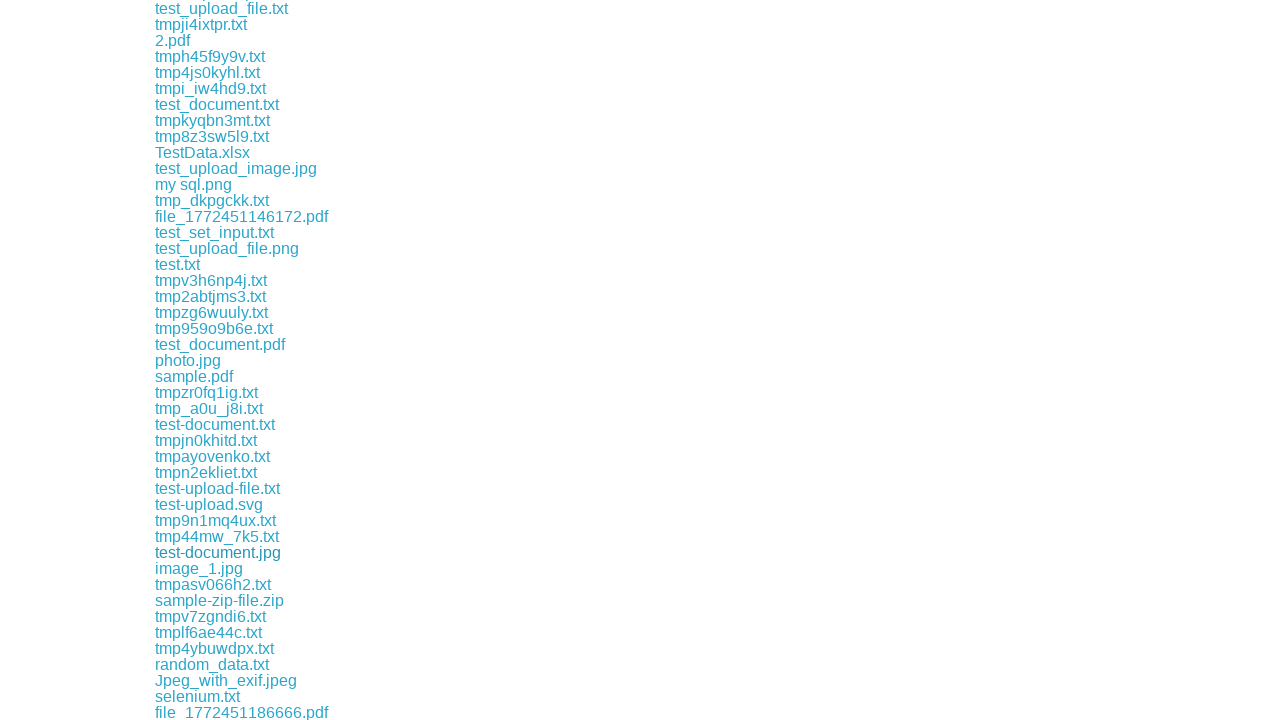

Clicked JPG file 6 of 9 to download at (199, 568) on a[href$='.jpg'] >> nth=5
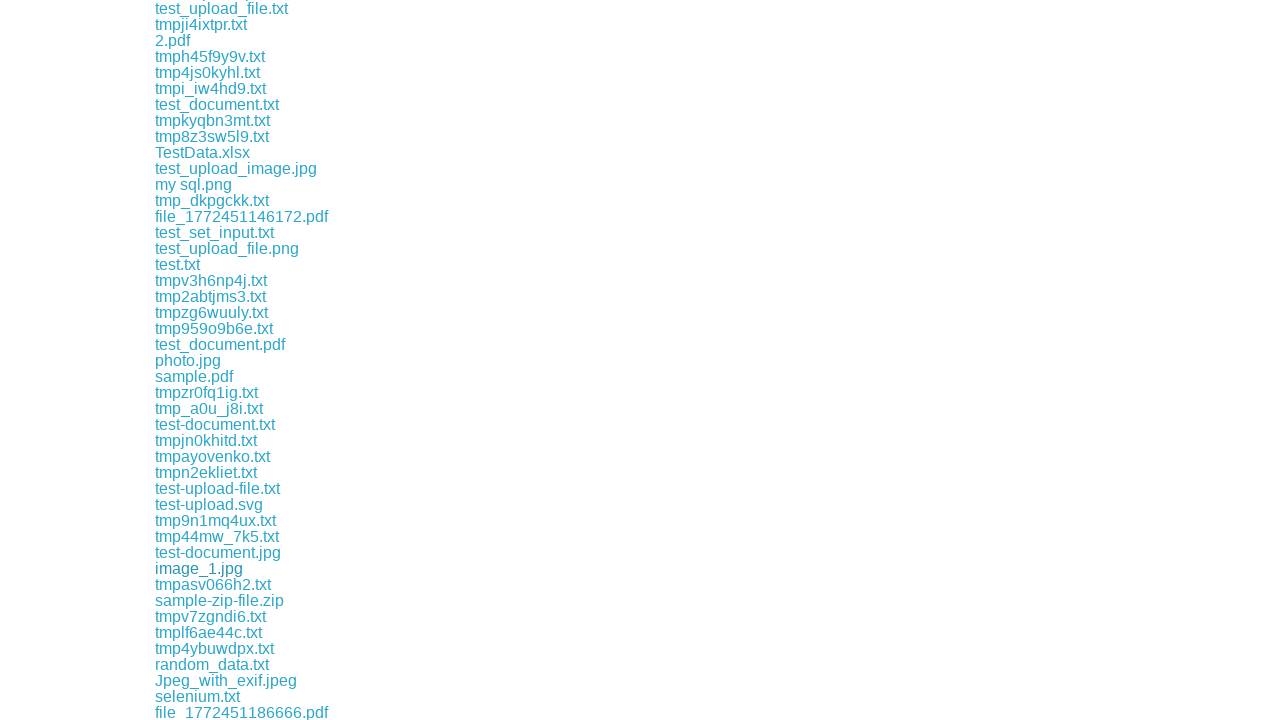

Waited 500ms before downloading next JPG file
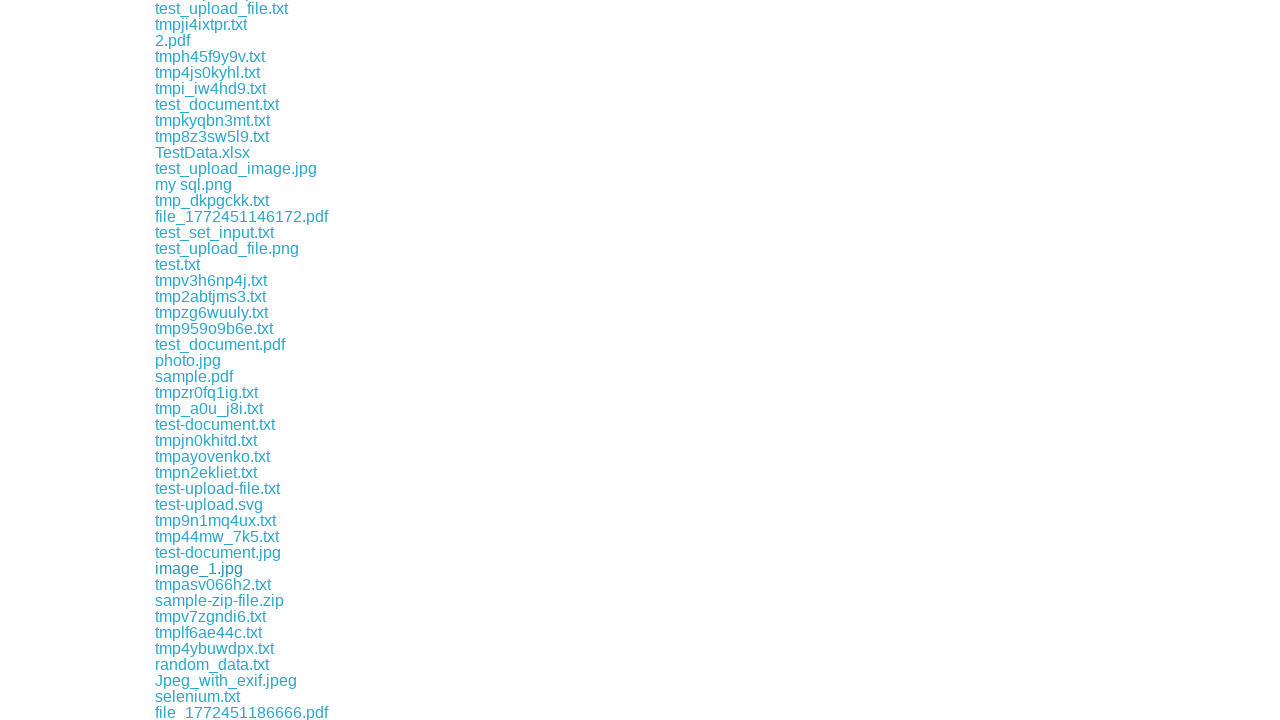

Clicked JPG file 7 of 9 to download at (184, 360) on a[href$='.jpg'] >> nth=6
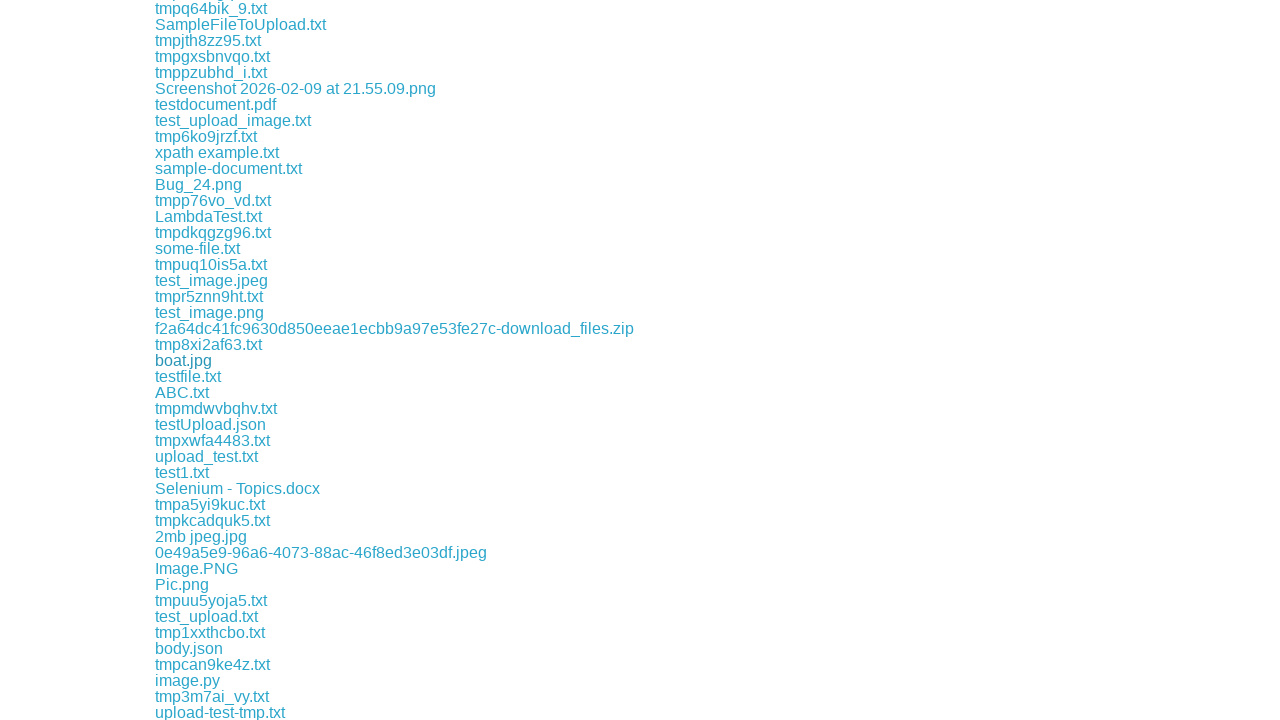

Waited 500ms before downloading next JPG file
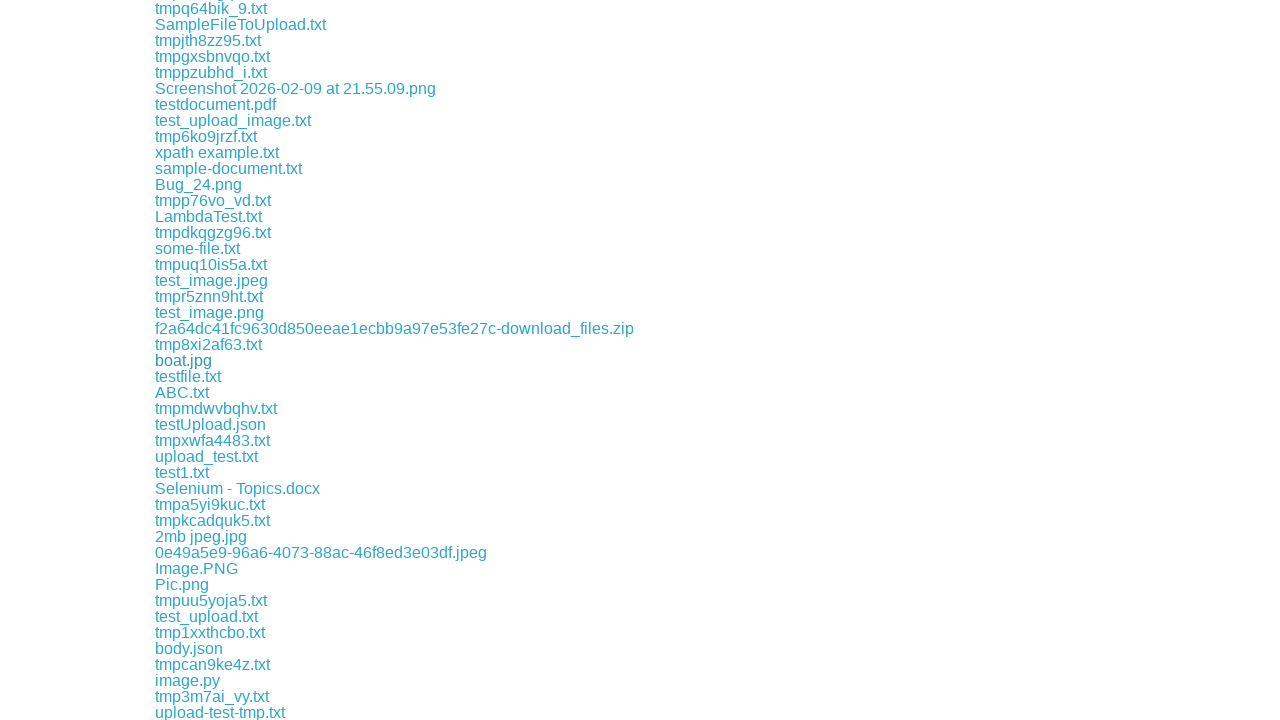

Clicked JPG file 8 of 9 to download at (201, 536) on a[href$='.jpg'] >> nth=7
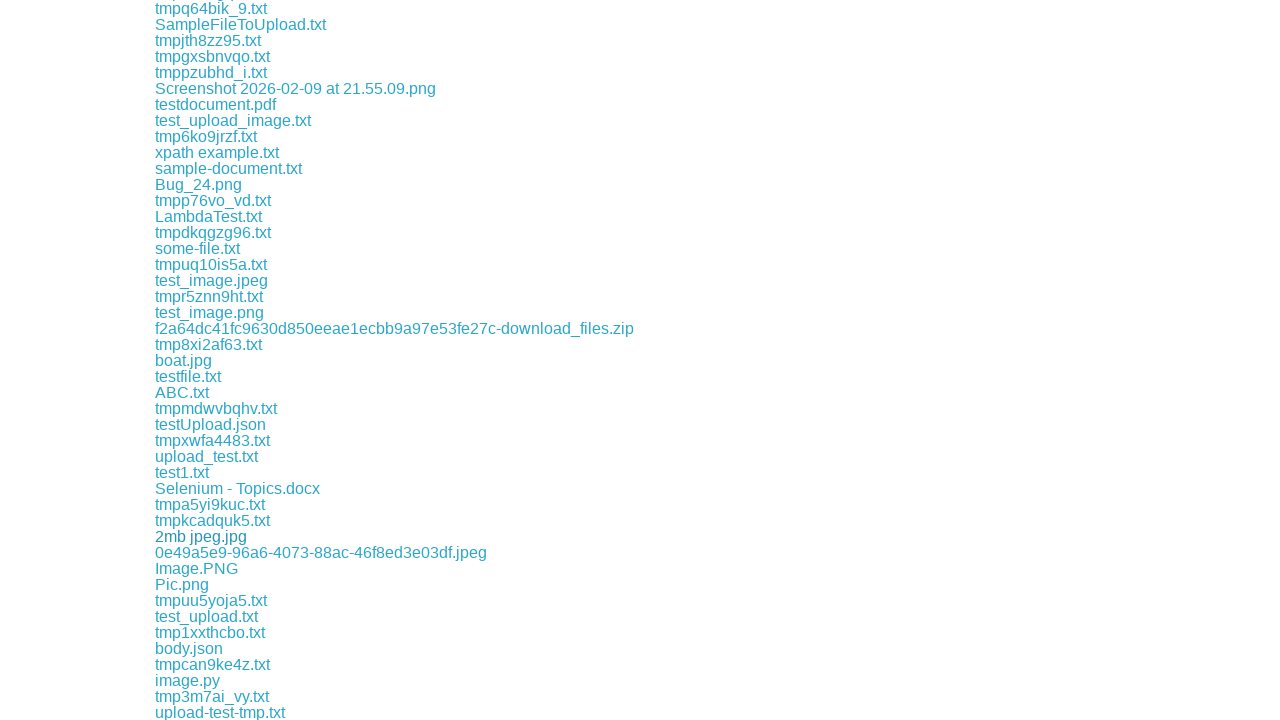

Waited 500ms before downloading next JPG file
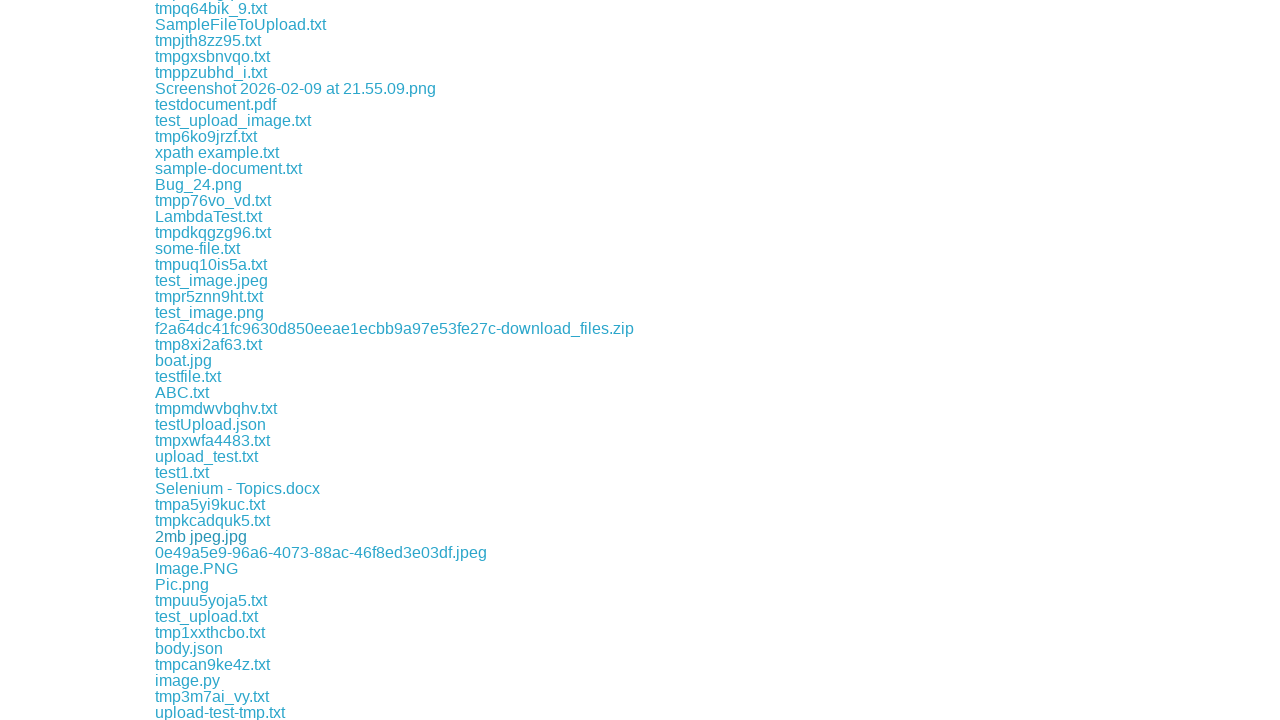

Clicked JPG file 9 of 9 to download at (190, 655) on a[href$='.jpg'] >> nth=8
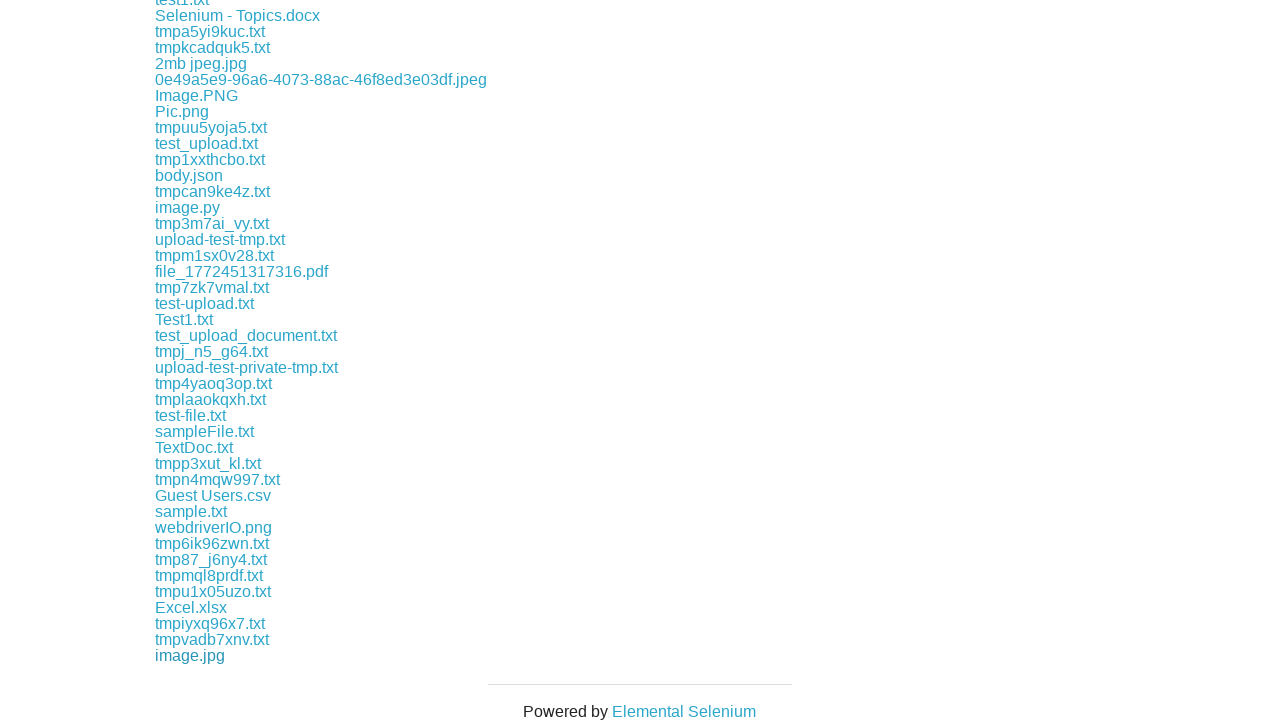

Waited 500ms before downloading next JPG file
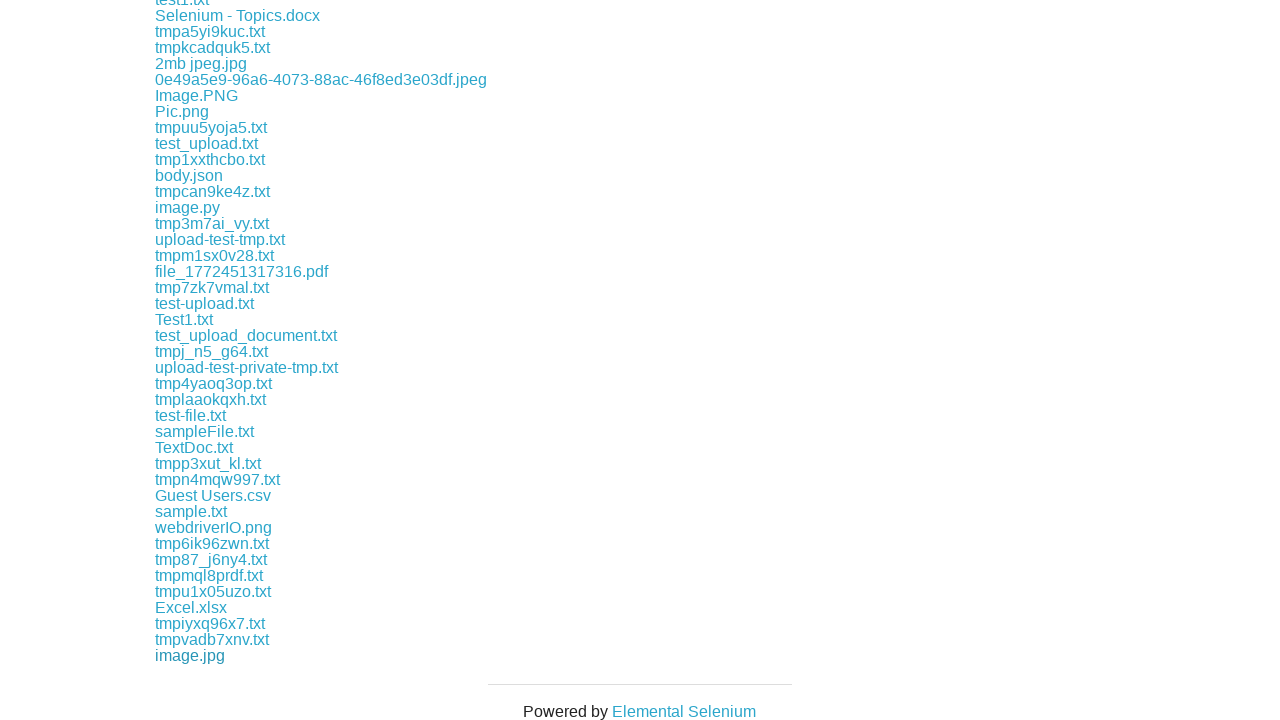

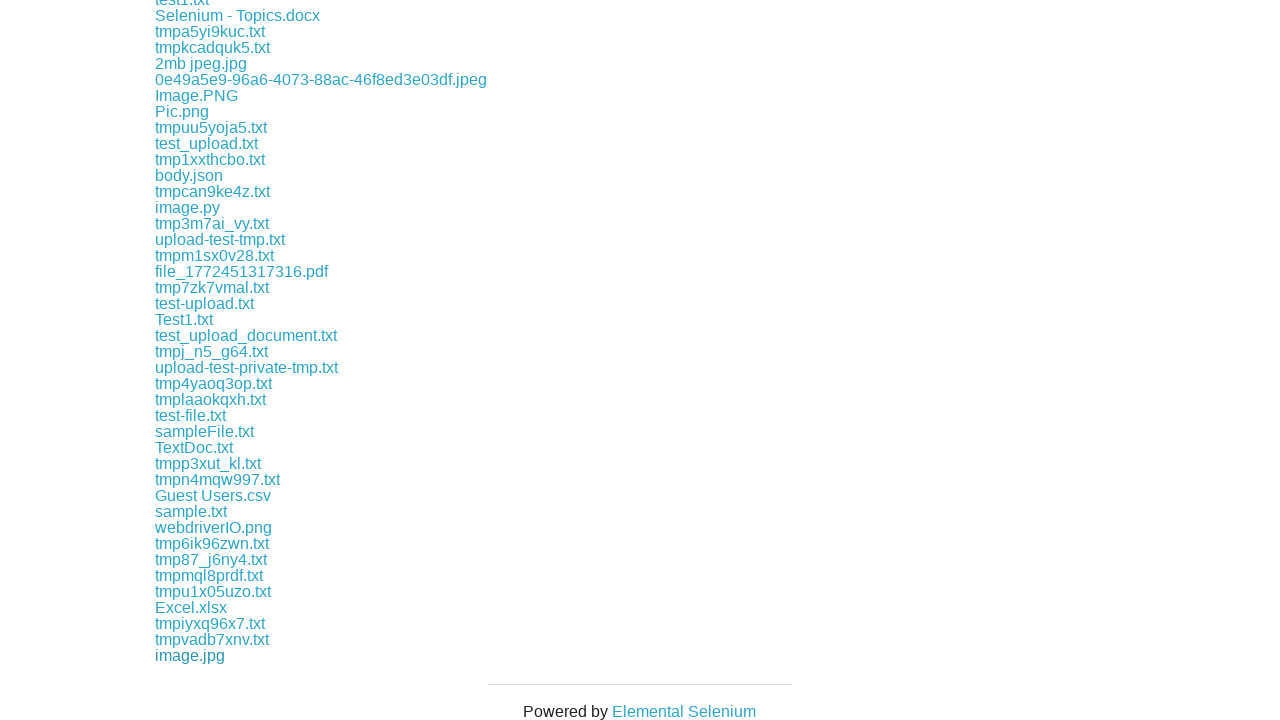